Navigates to posts page and clicks the login link

Starting URL: http://training.skillo-bg.com:4300/posts/all

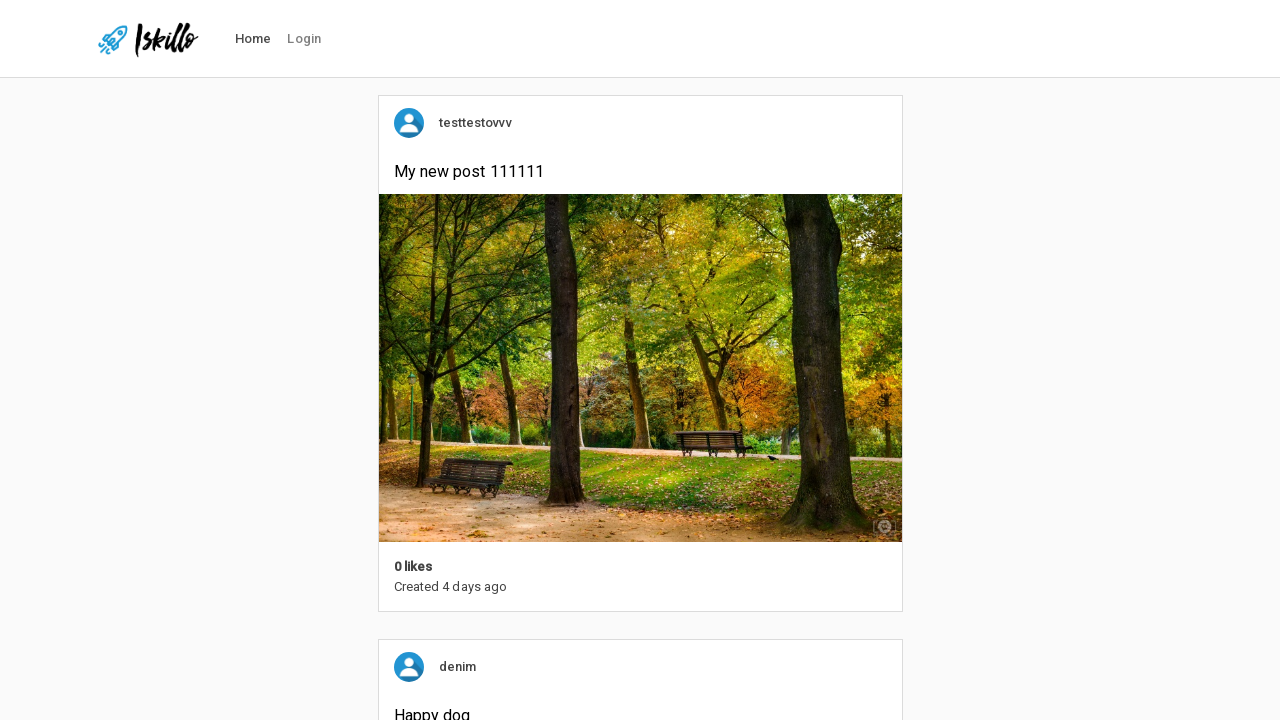

Navigated to posts page at http://training.skillo-bg.com:4300/posts/all
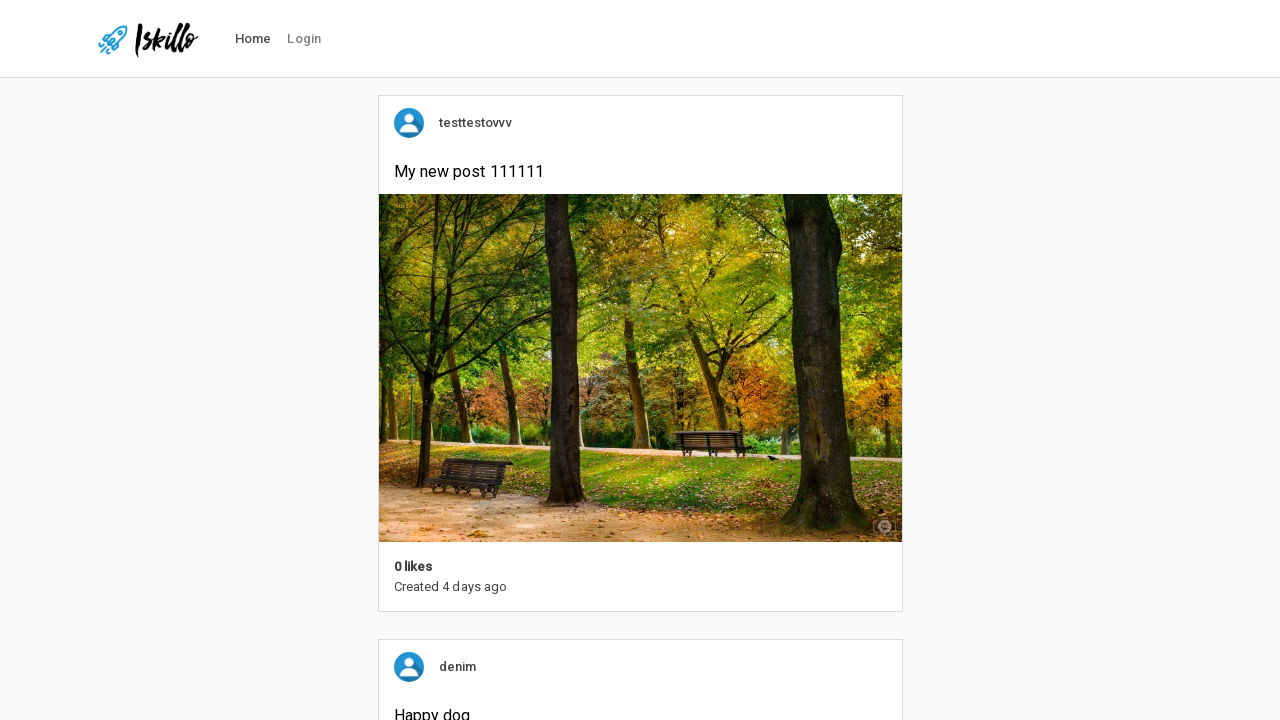

Clicked login link at (304, 39) on #nav-link-login
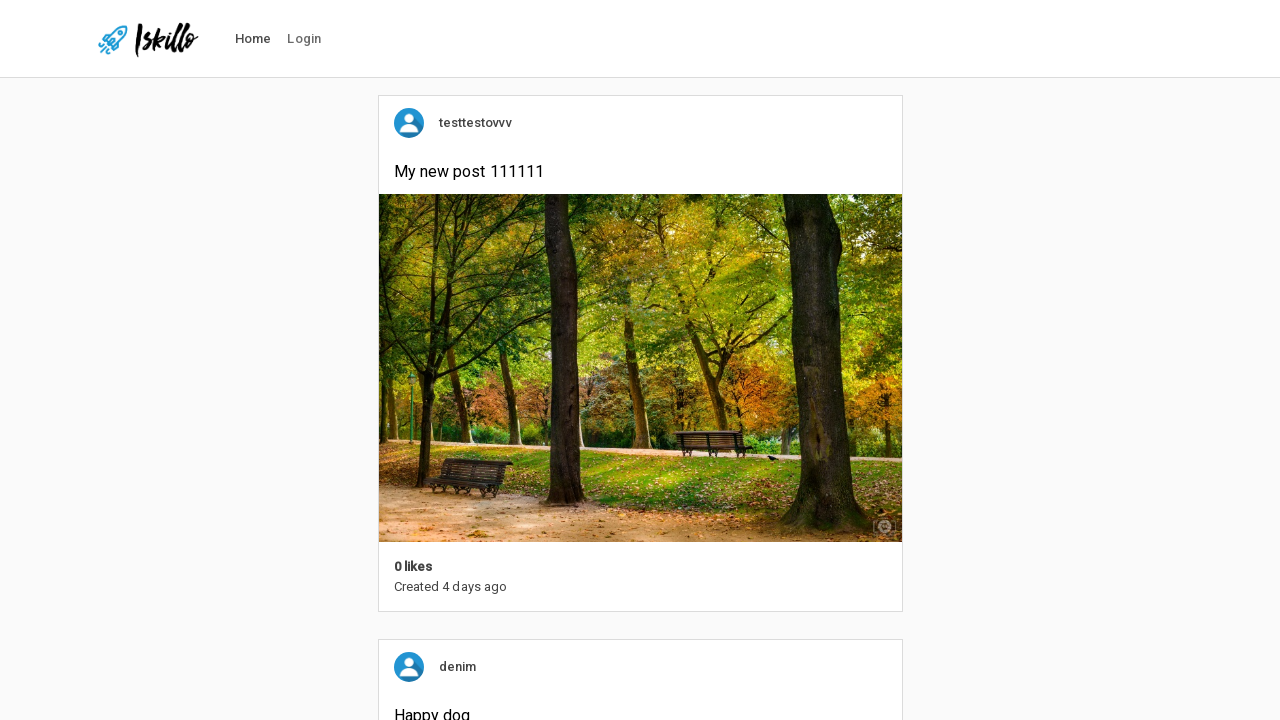

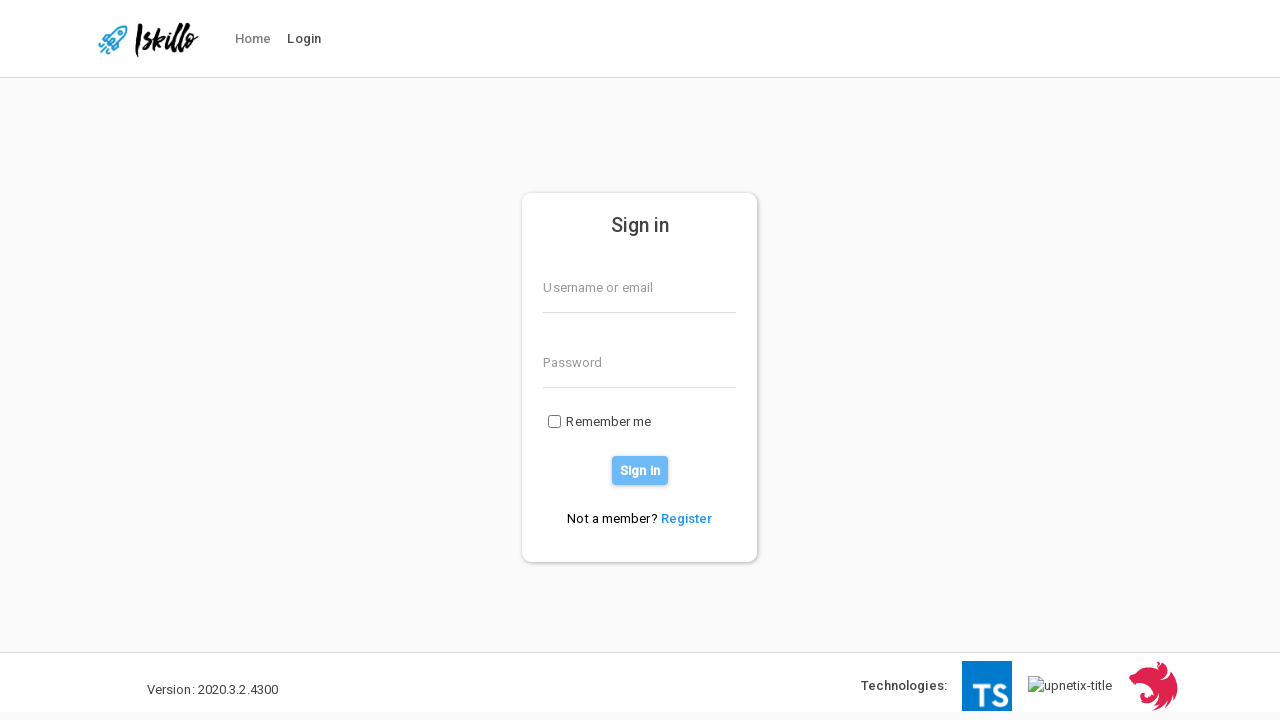